Tests window handling functionality by opening a new window via a link click, switching between windows, and verifying content in both windows

Starting URL: https://the-internet.herokuapp.com/windows

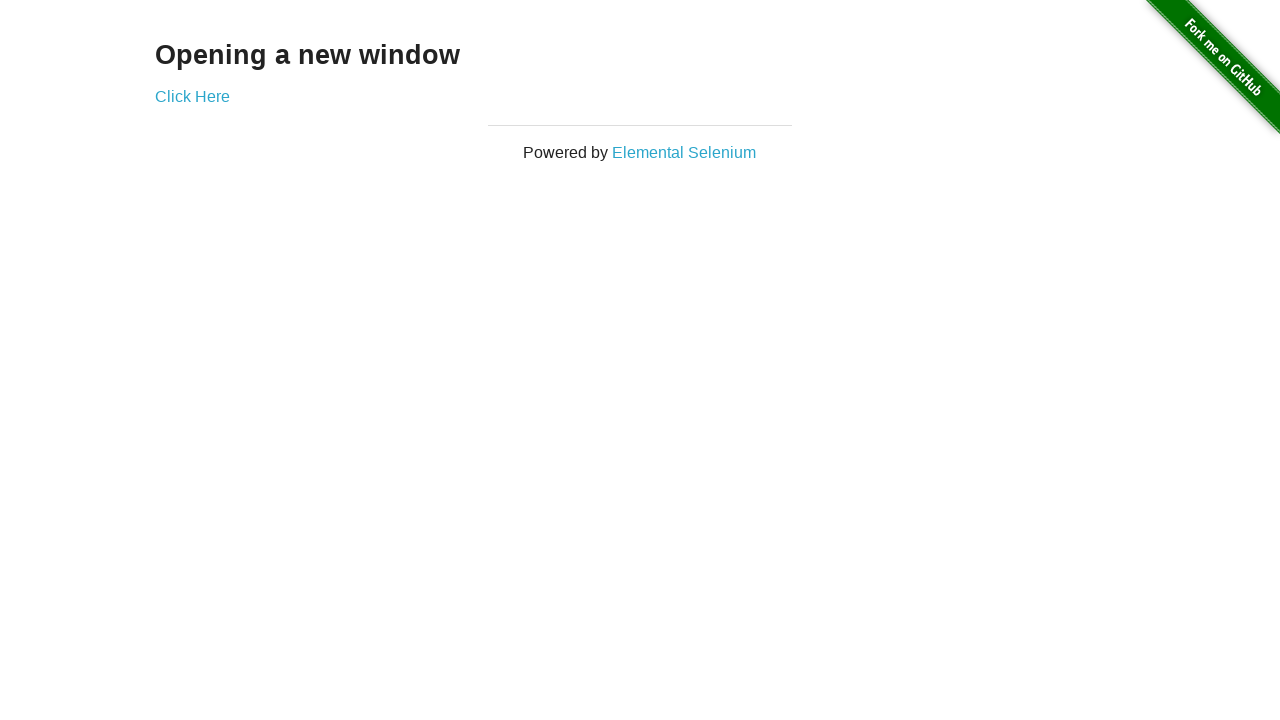

Verified initial page h3 text is 'Opening a new window'
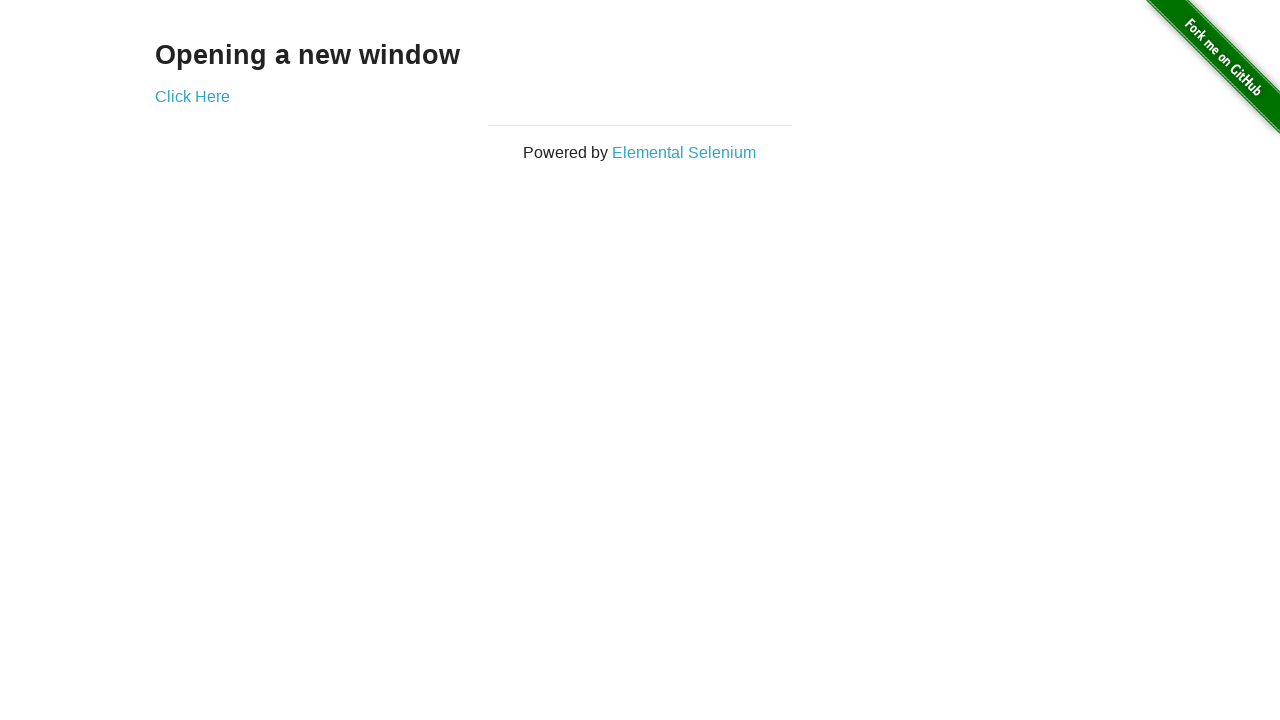

Verified page title is 'The Internet'
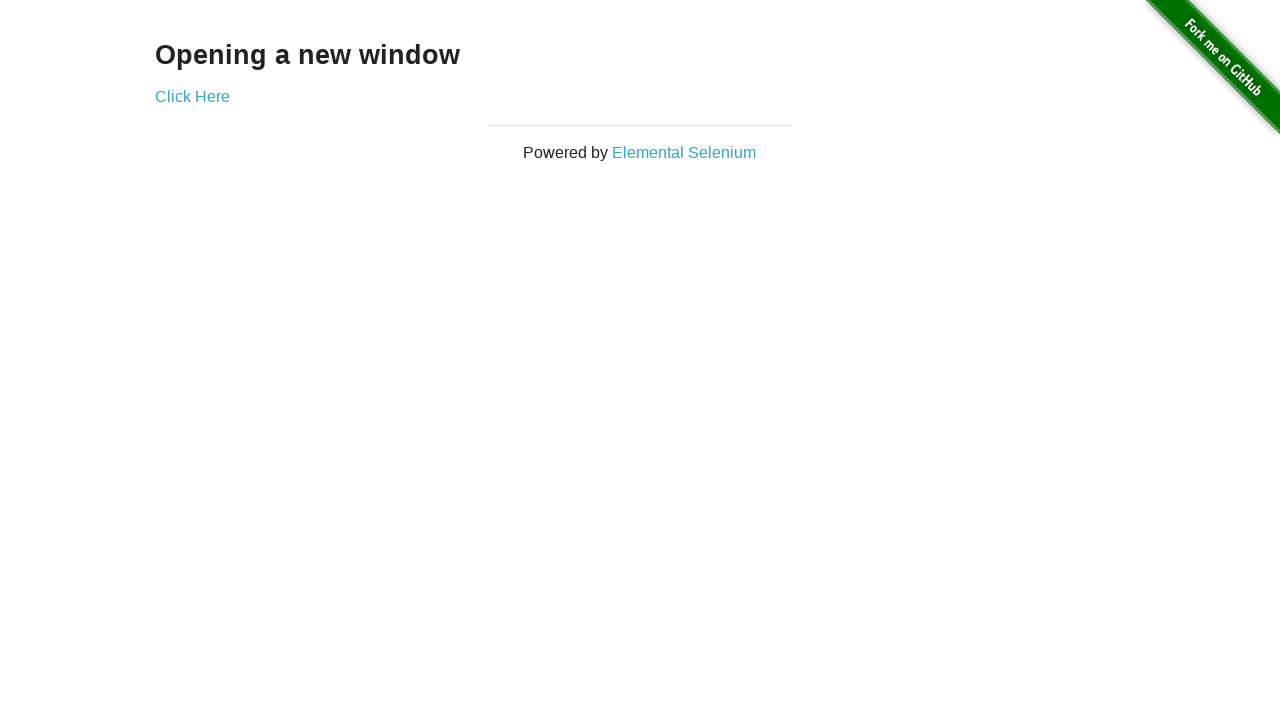

Stored reference to initial page
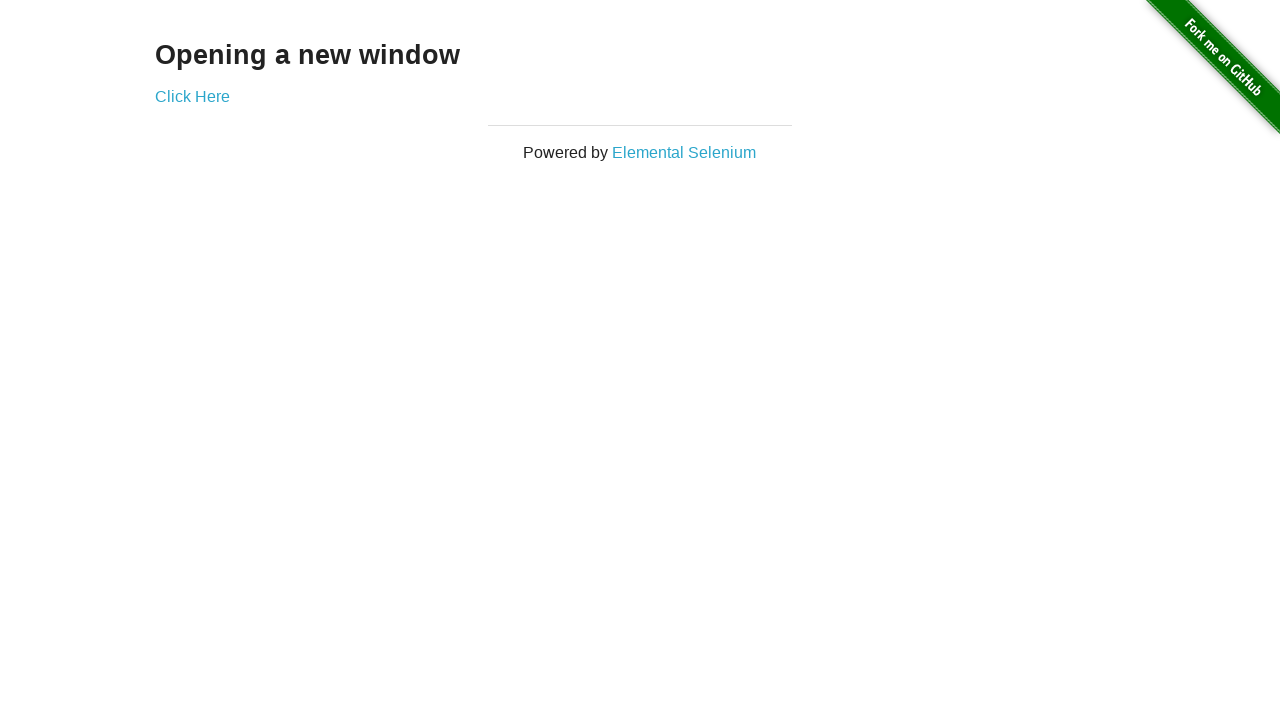

Clicked 'Click Here' link to open new window at (192, 96) on text='Click Here'
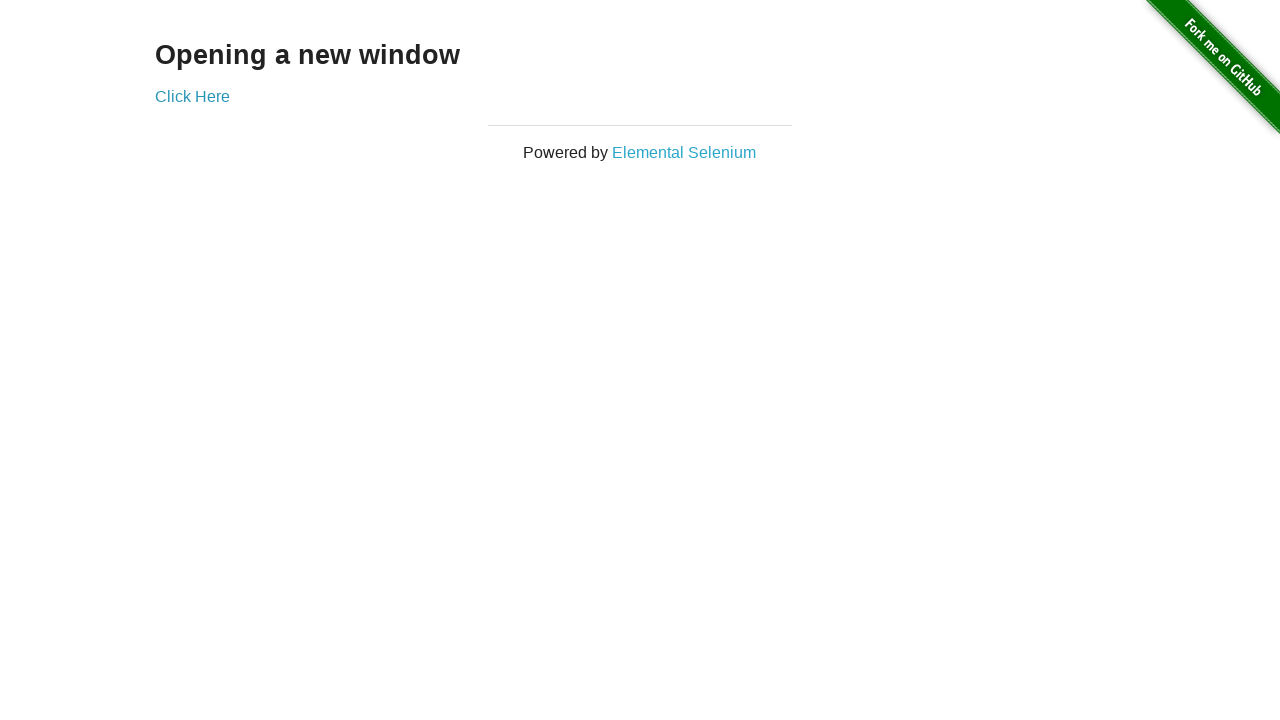

Captured new popup window
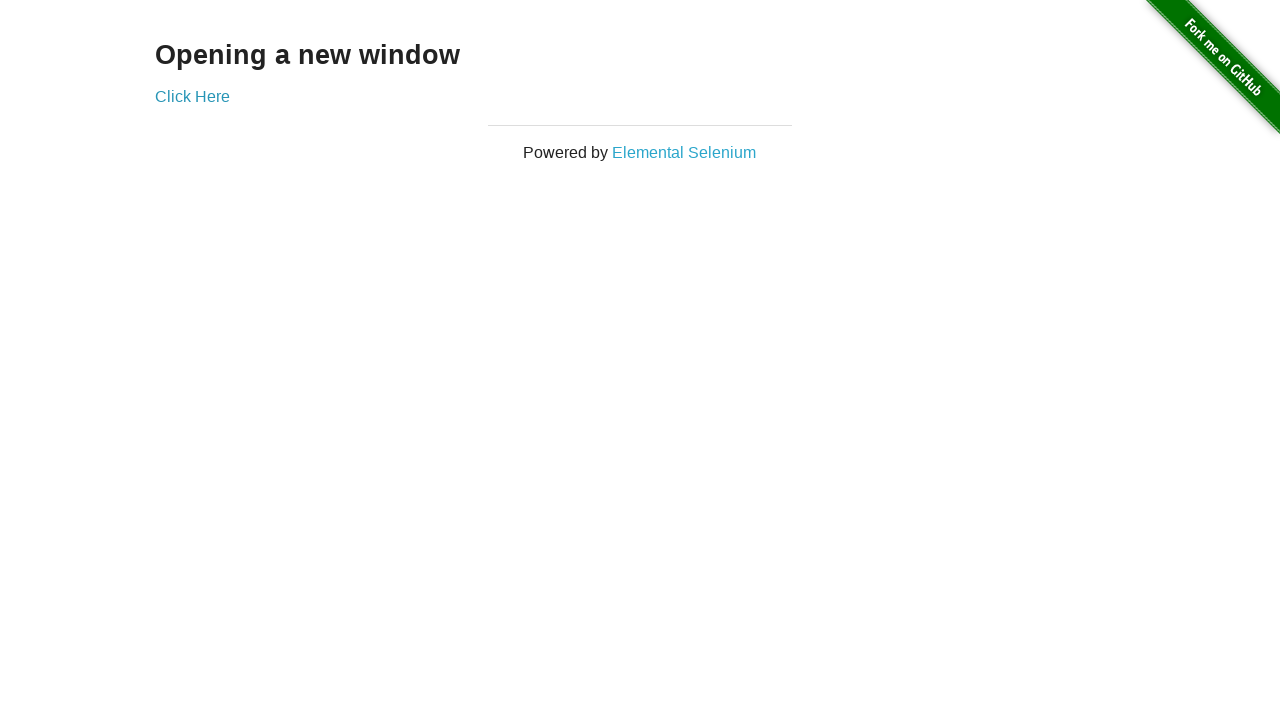

Verified new window title is 'New Window'
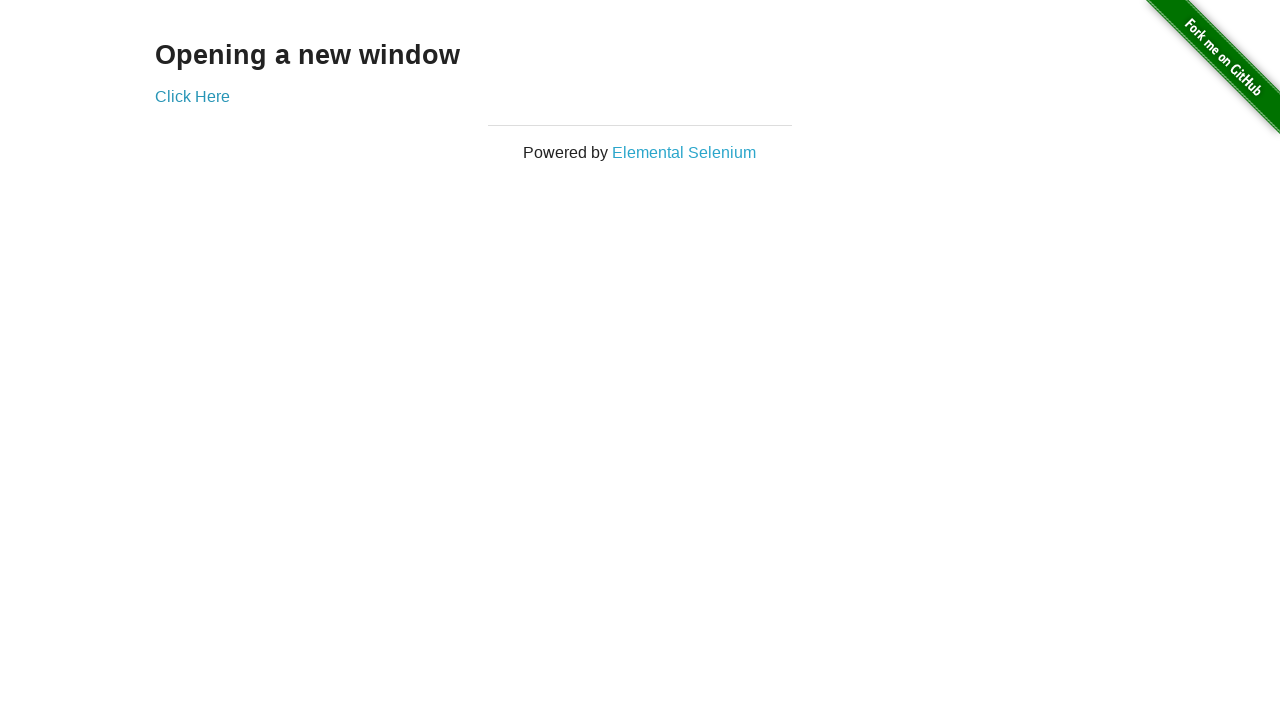

Verified 'New Window' text is present in new window content
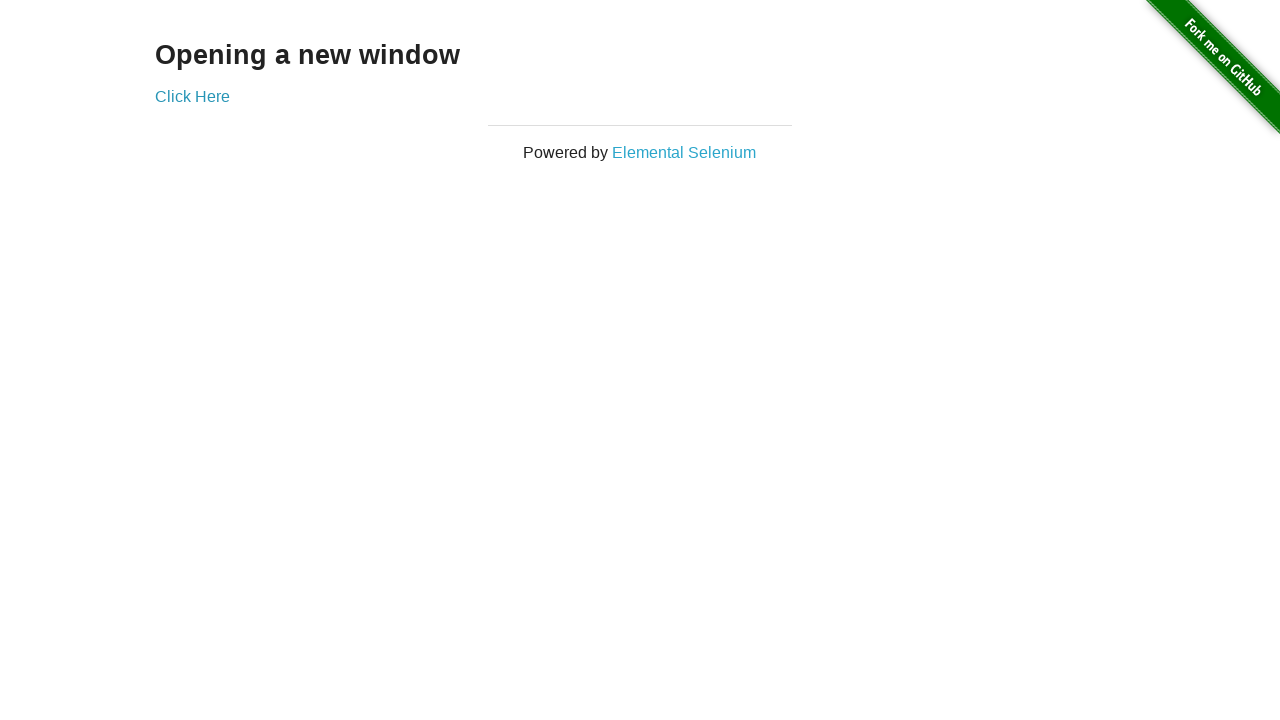

Switched back to initial window and verified title is 'The Internet'
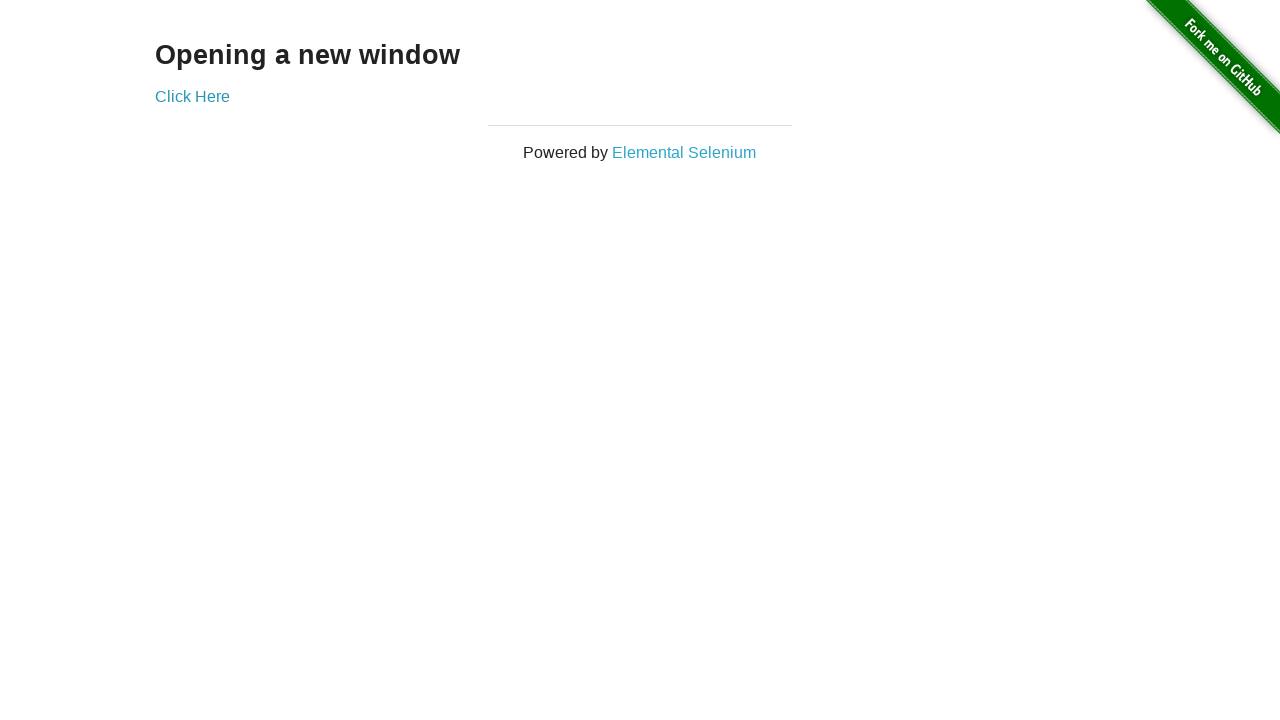

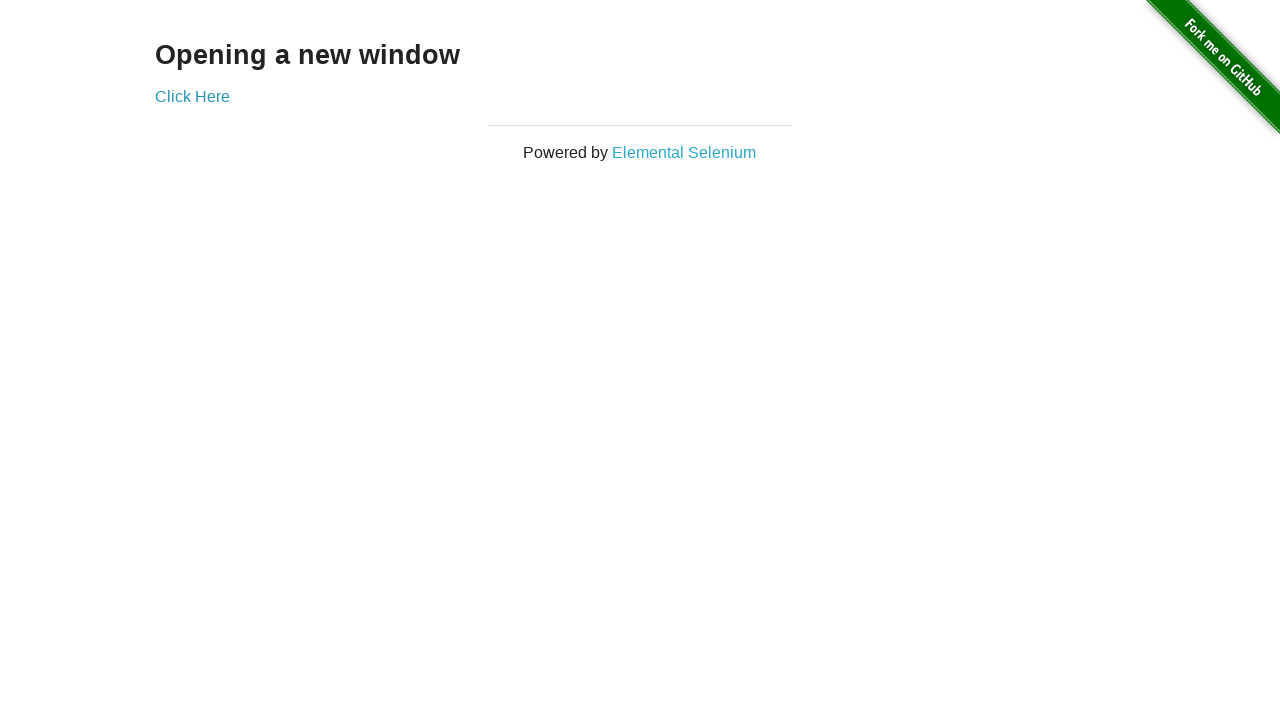